Verifies that the A/B Testing link is enabled and clicks it to navigate to the A/B test page

Starting URL: https://practice.cydeo.com/

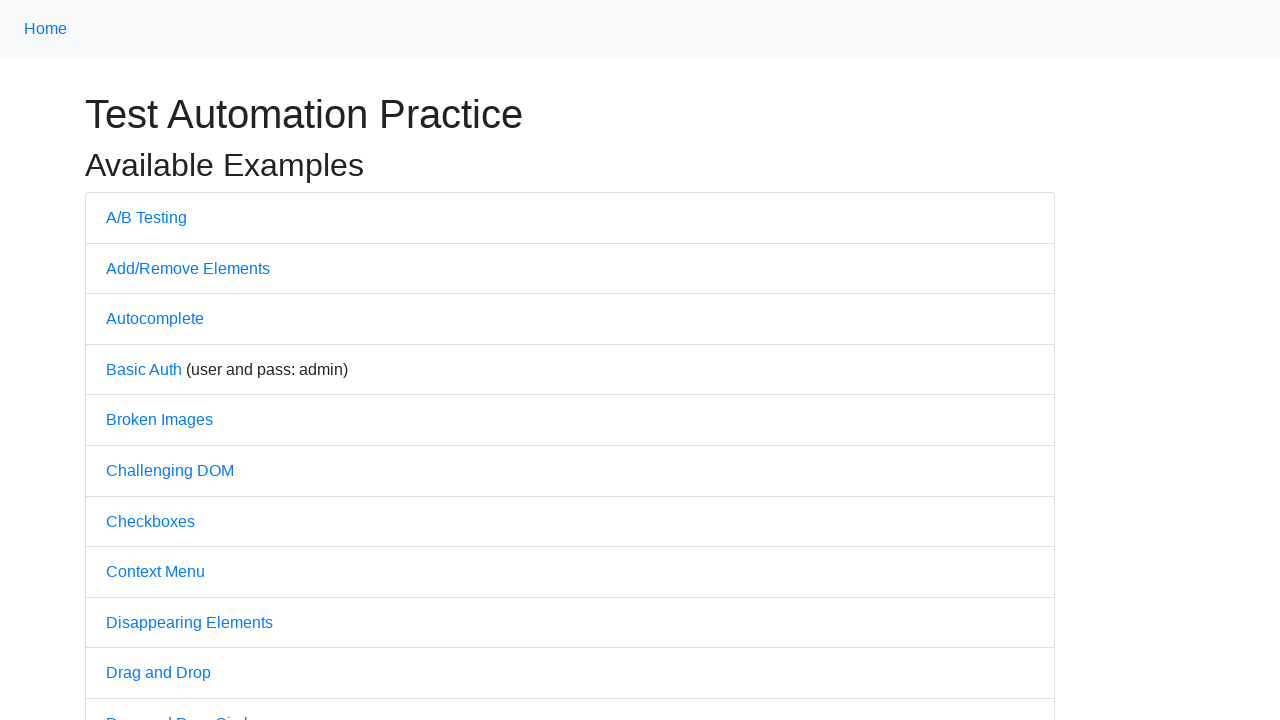

Located A/B Testing link element
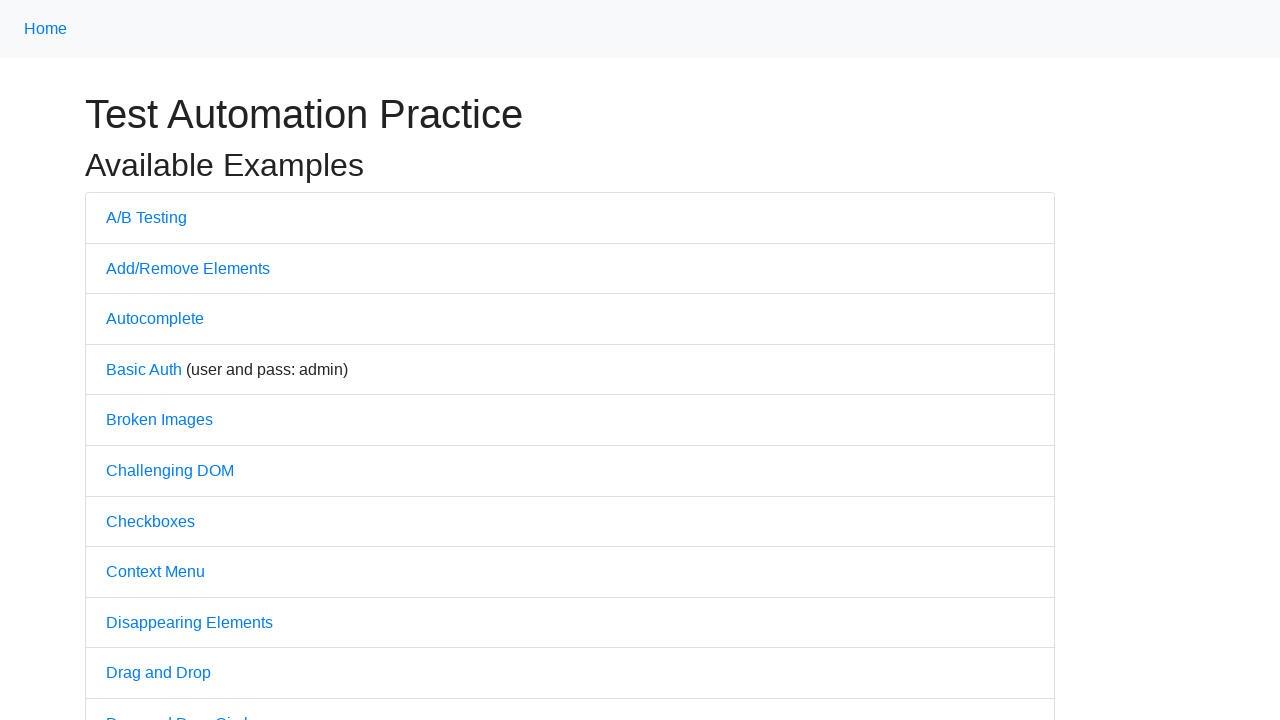

Verified A/B Testing link is enabled
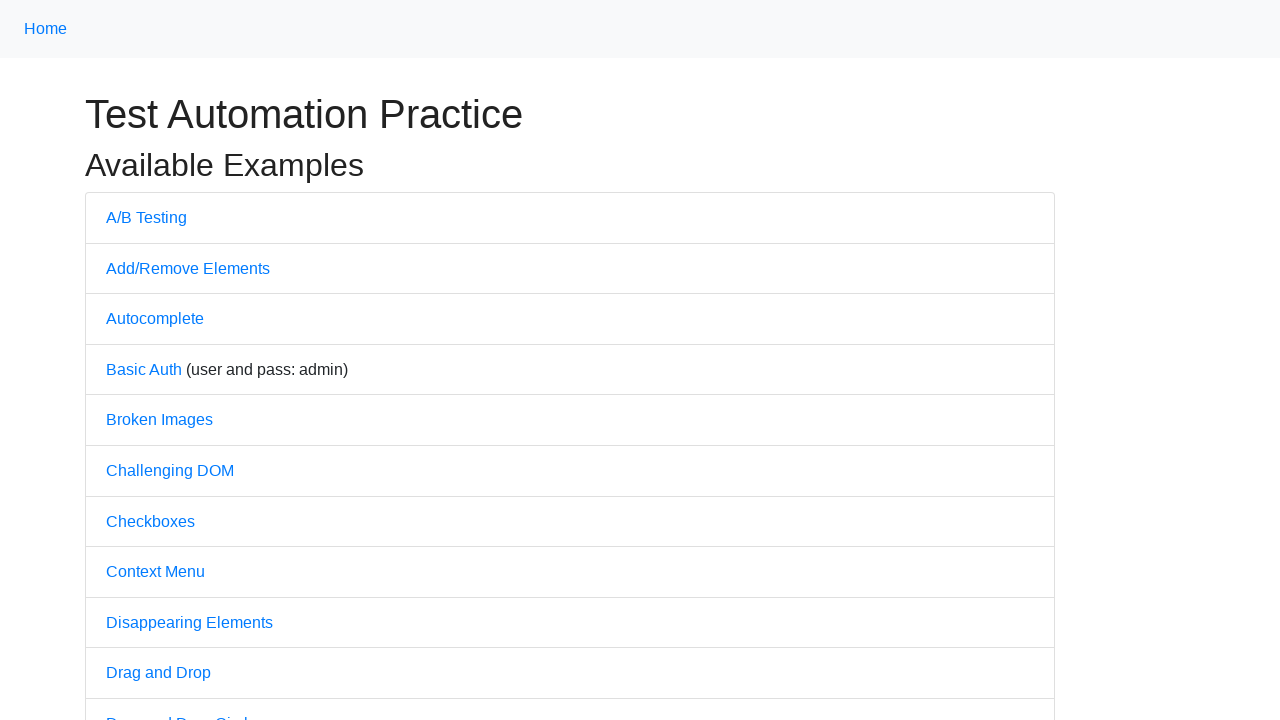

Clicked A/B Testing link to navigate to A/B test page at (146, 217) on a[href='/abtest']
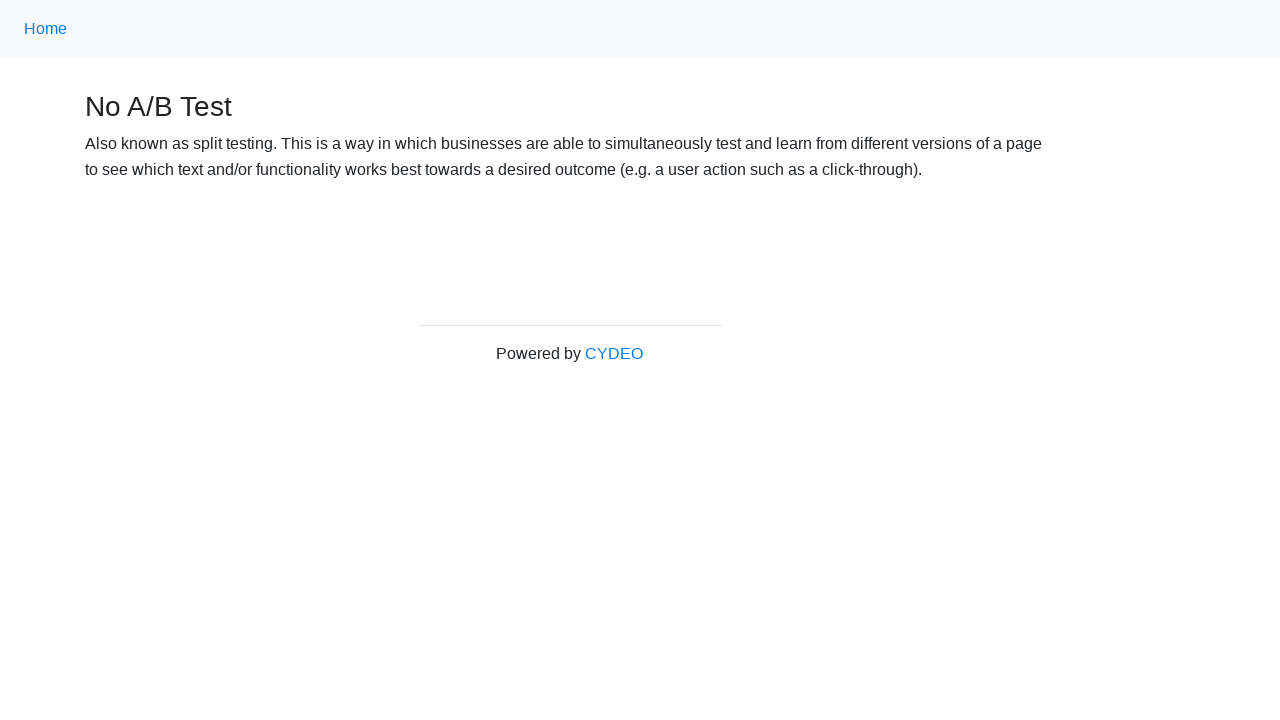

A/B test page loaded successfully
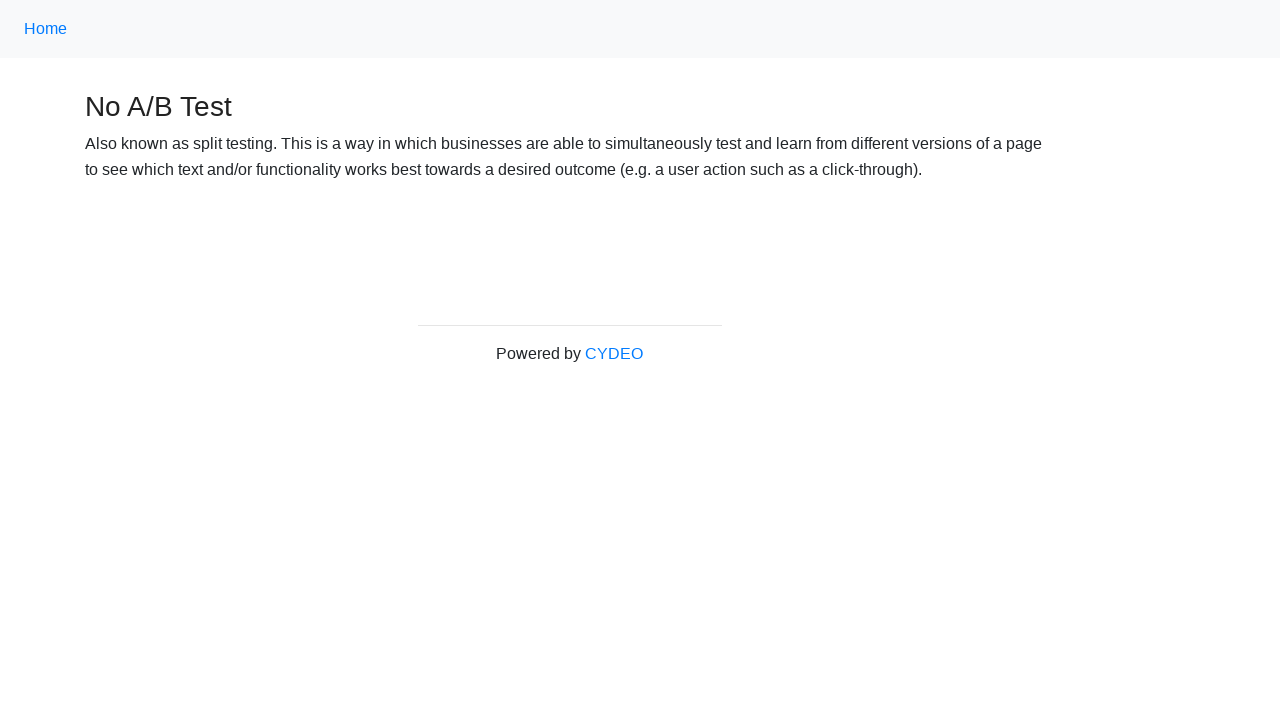

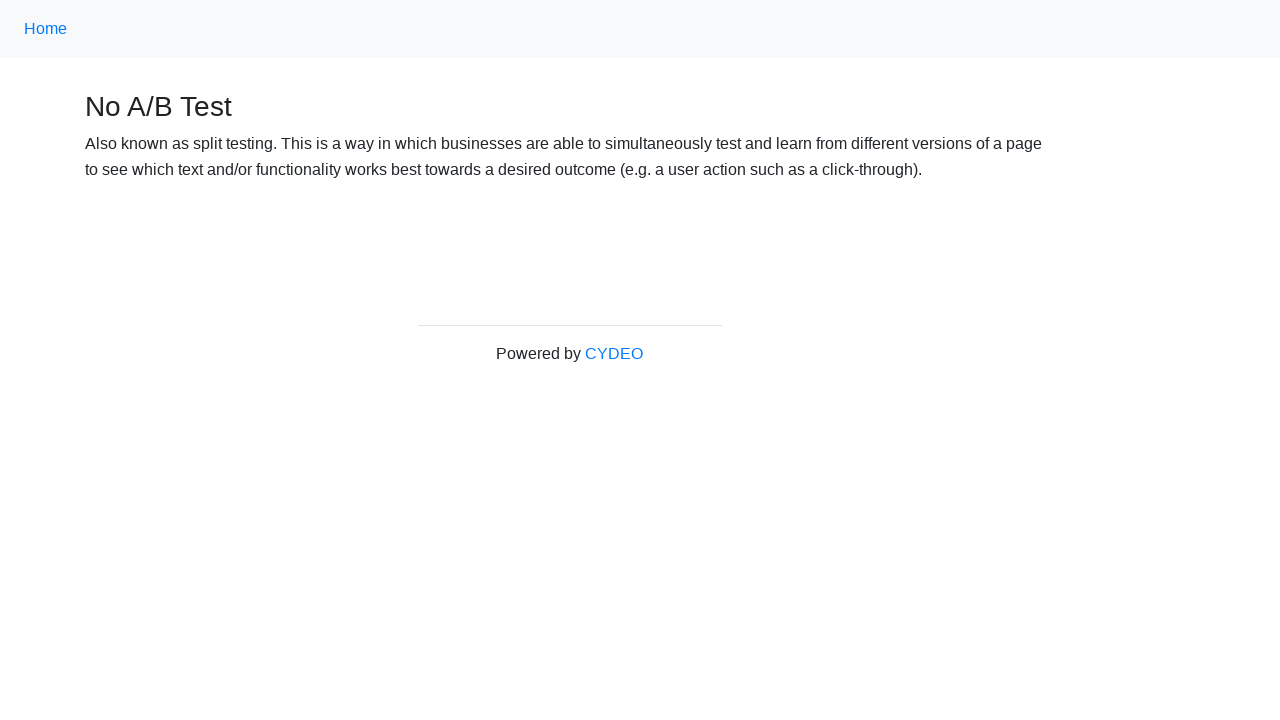